Tests dynamic table functionality by inputting JSON data and verifying the table is populated correctly

Starting URL: https://testpages.herokuapp.com/styled/tag/dynamic-table.html

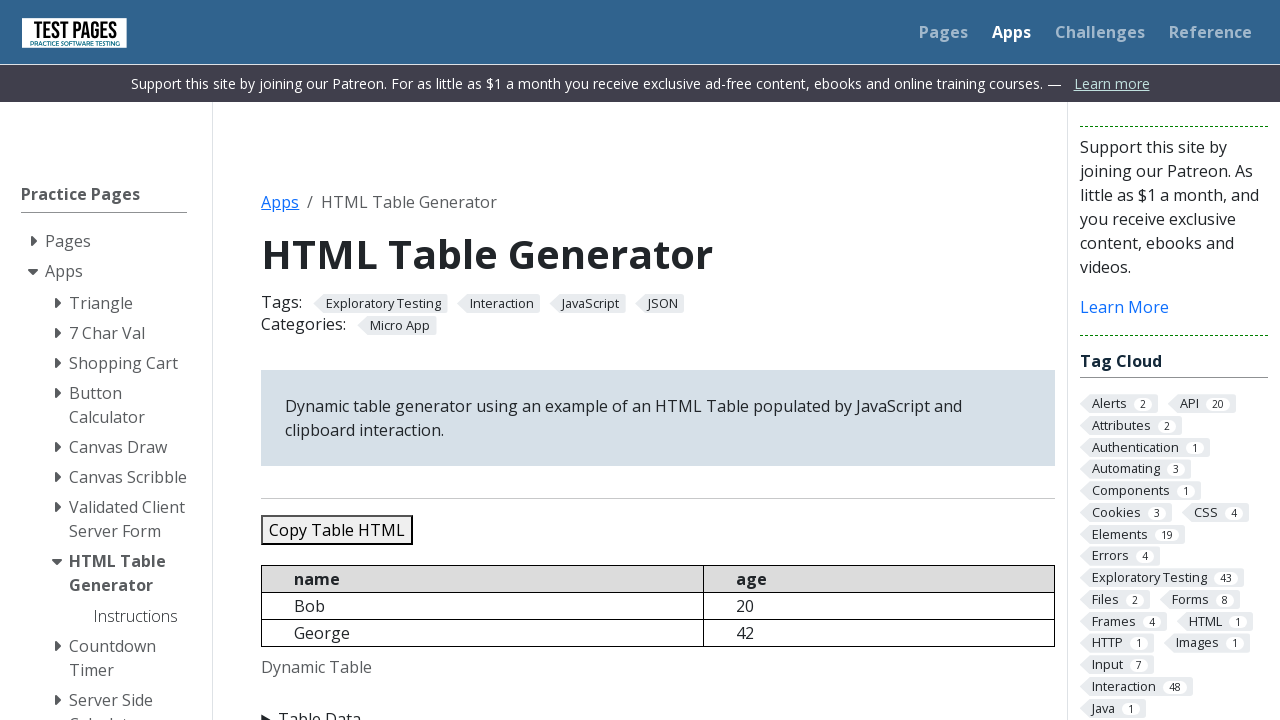

Clicked details/summary element to expand input section at (658, 708) on body div div details summary
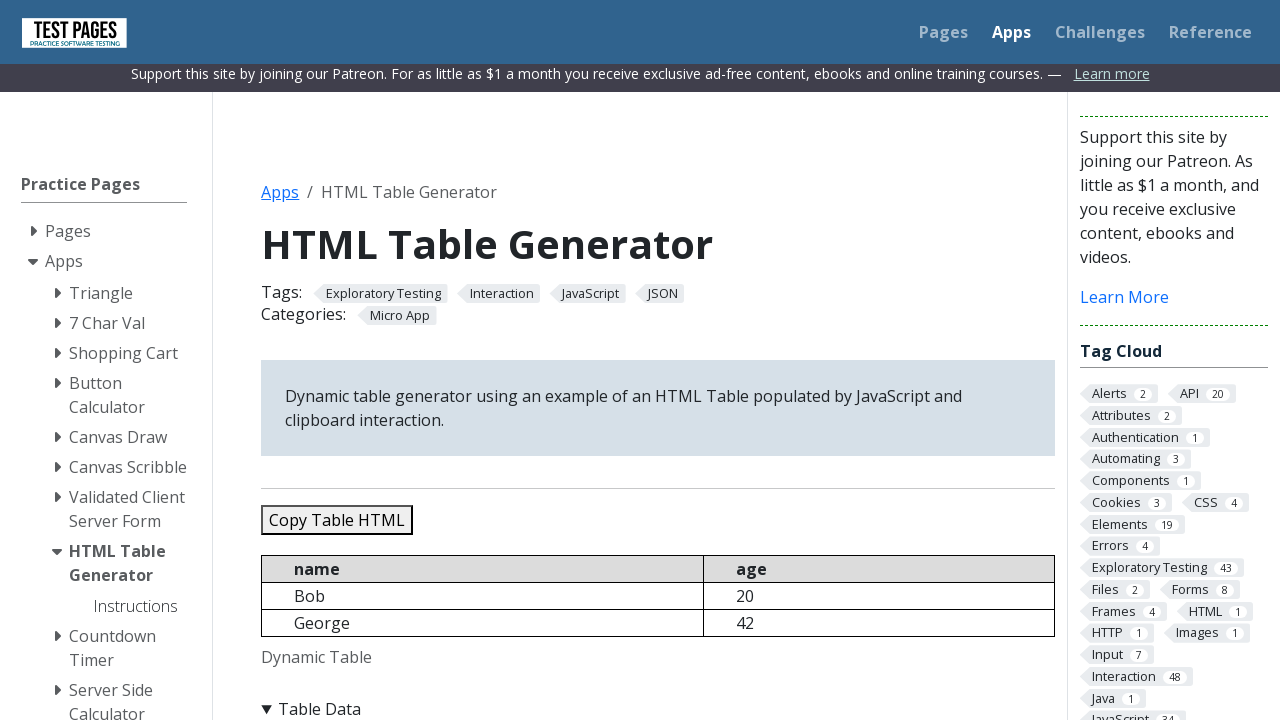

Cleared JSON data input field on #jsondata
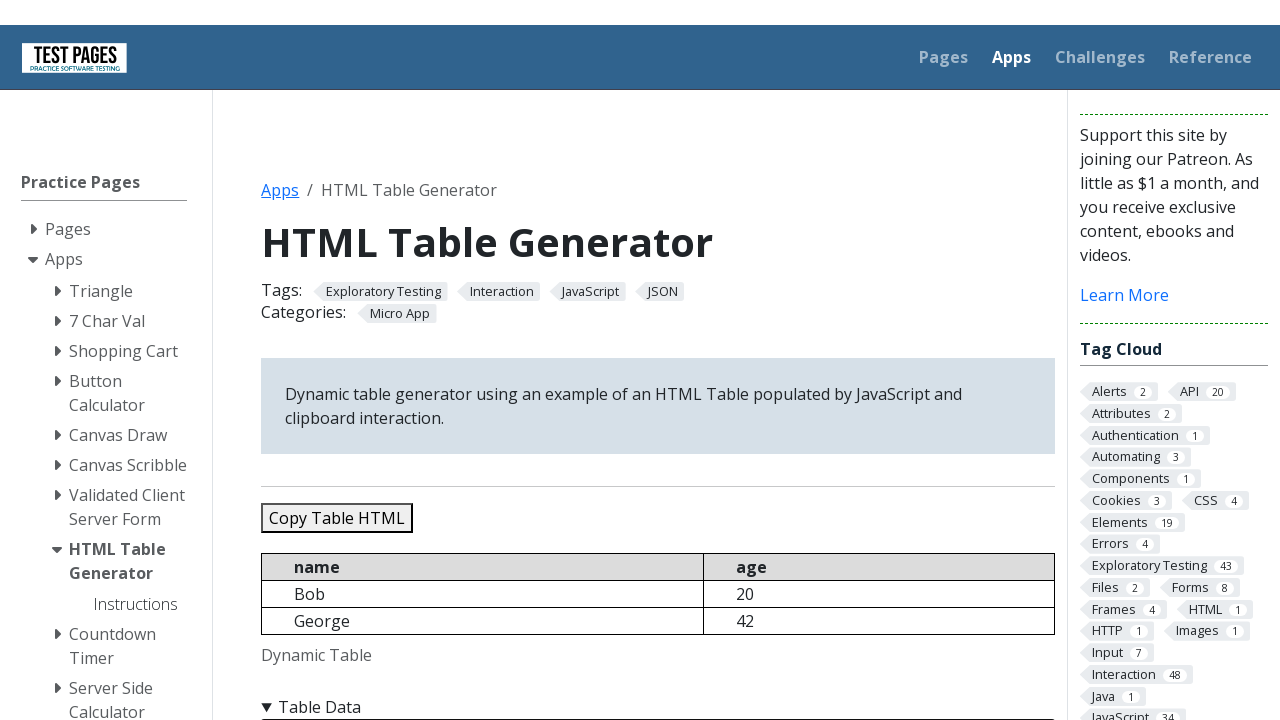

Filled JSON data input field with test data containing 5 person records on #jsondata
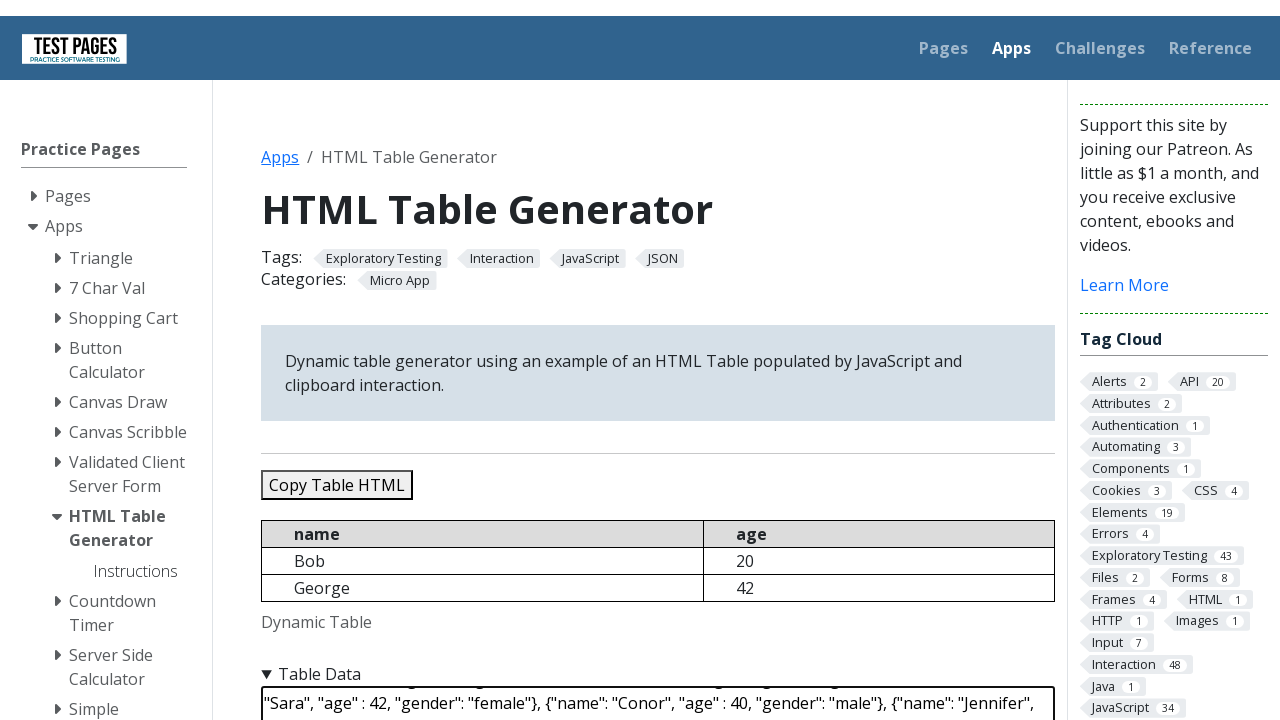

Clicked refresh table button to populate the dynamic table at (359, 360) on #refreshtable
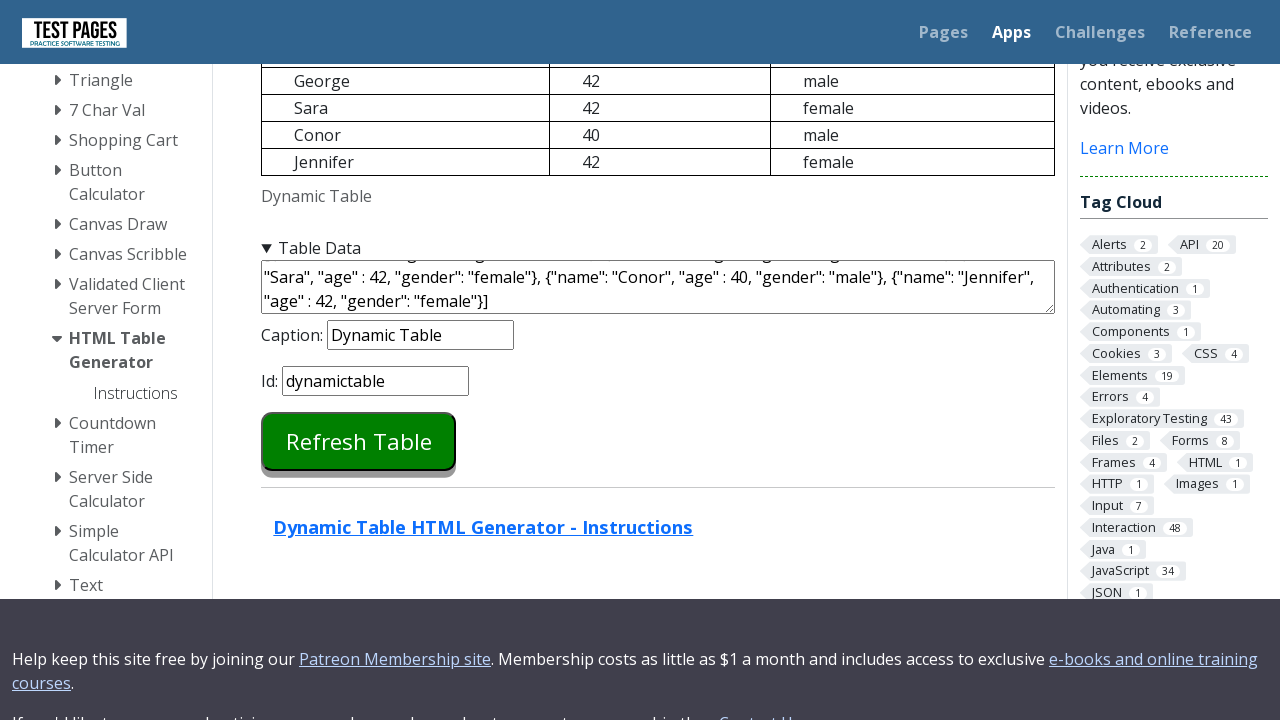

Dynamic table populated and visible on page
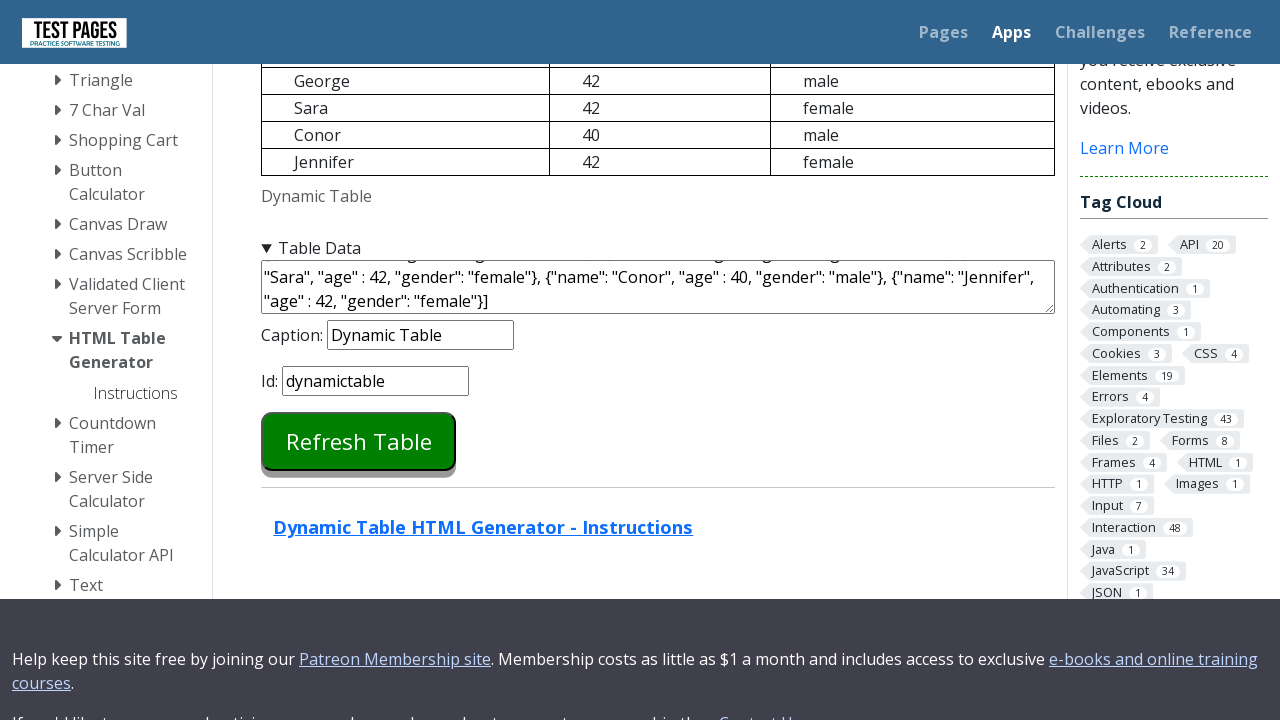

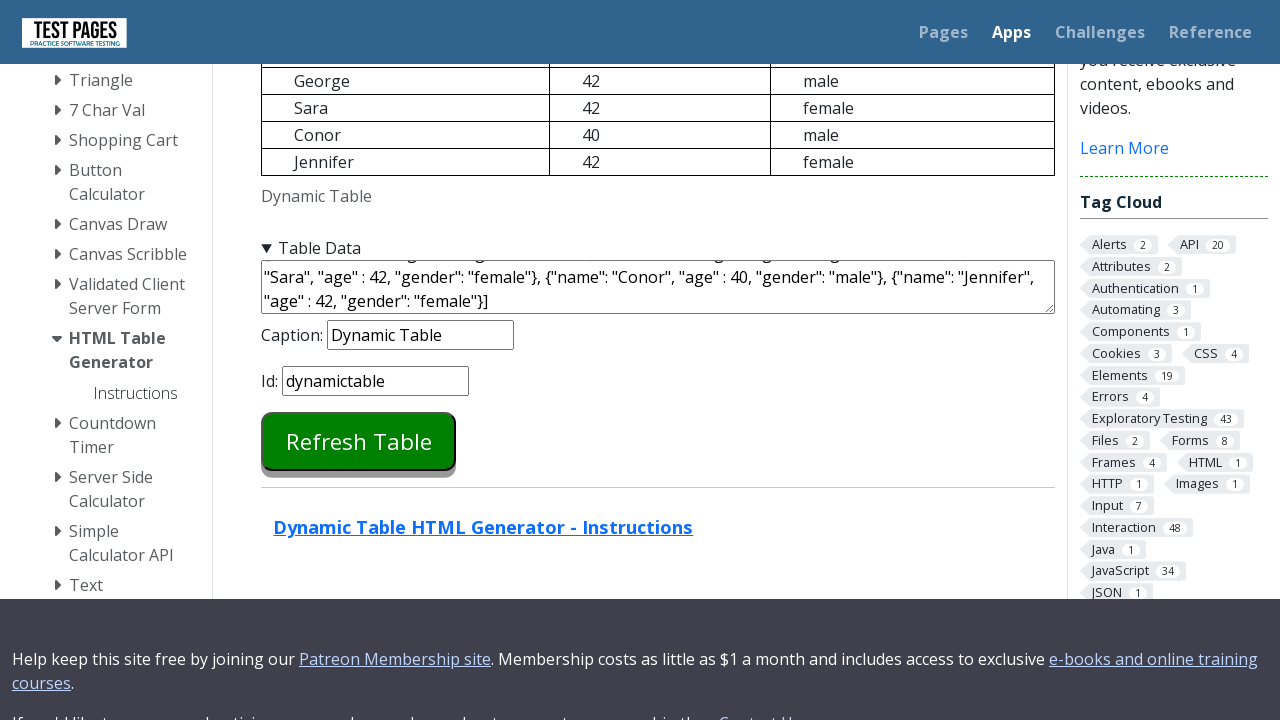